Tests an explicit wait scenario where the script waits for a price element to show '100', then clicks a book button, calculates a mathematical value based on input, fills in the answer, and submits the form.

Starting URL: http://suninjuly.github.io/explicit_wait2.html

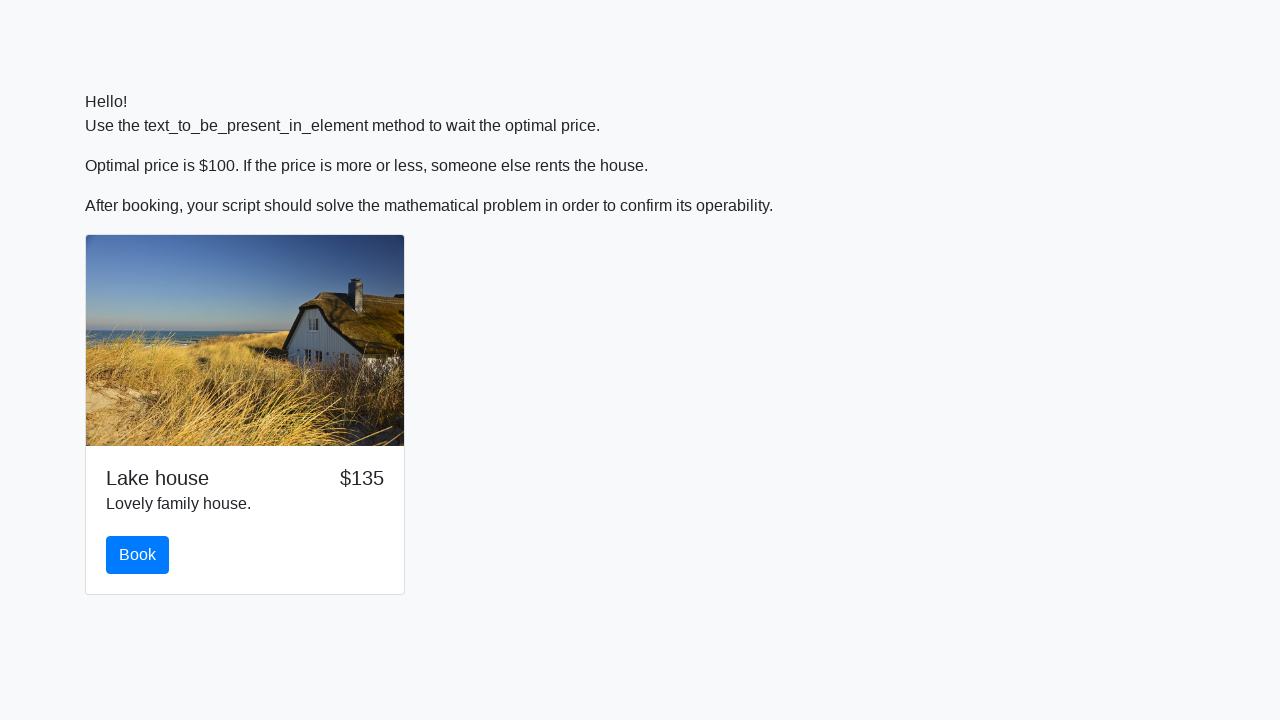

Waited for price element to display '100'
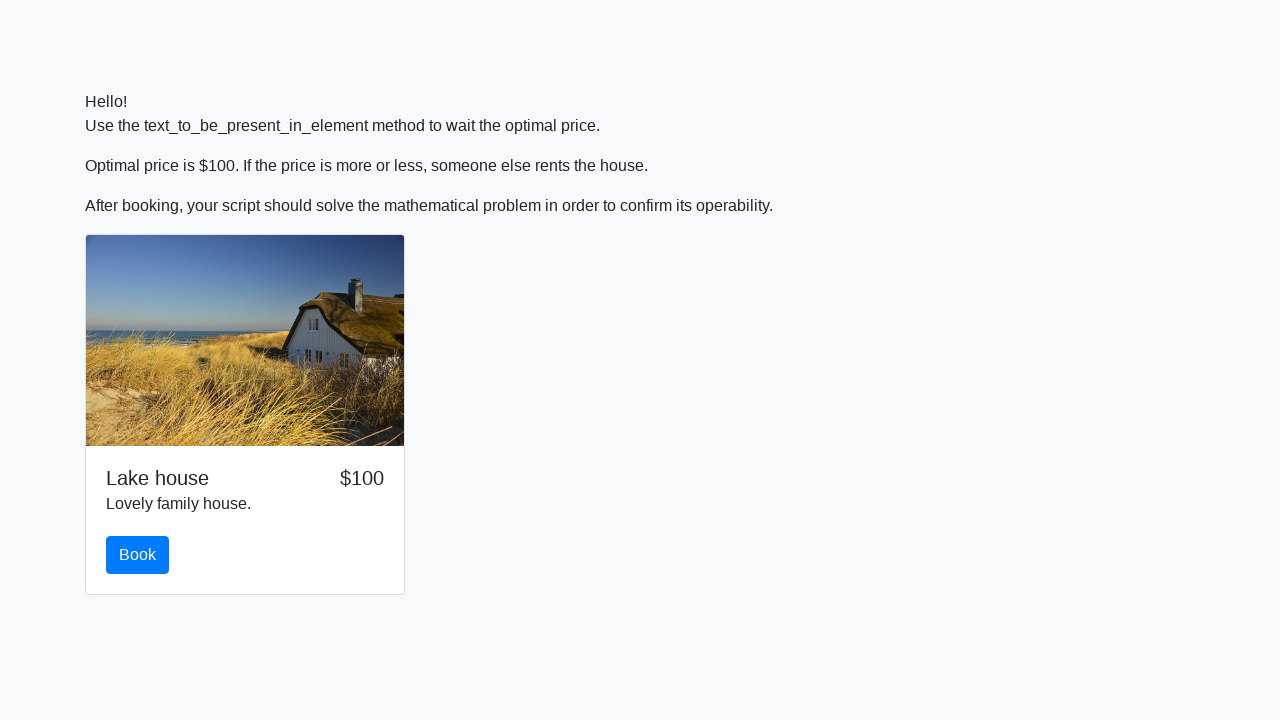

Clicked the book button at (138, 555) on #book
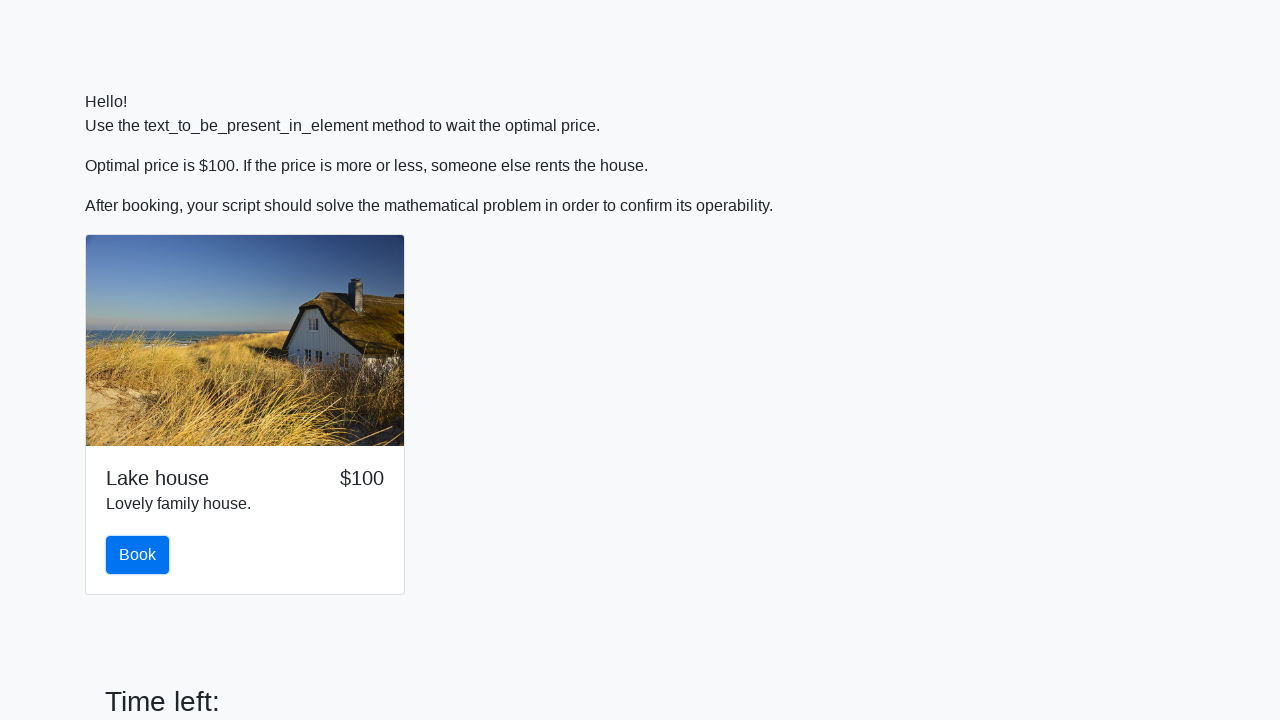

Extracted input value: 469
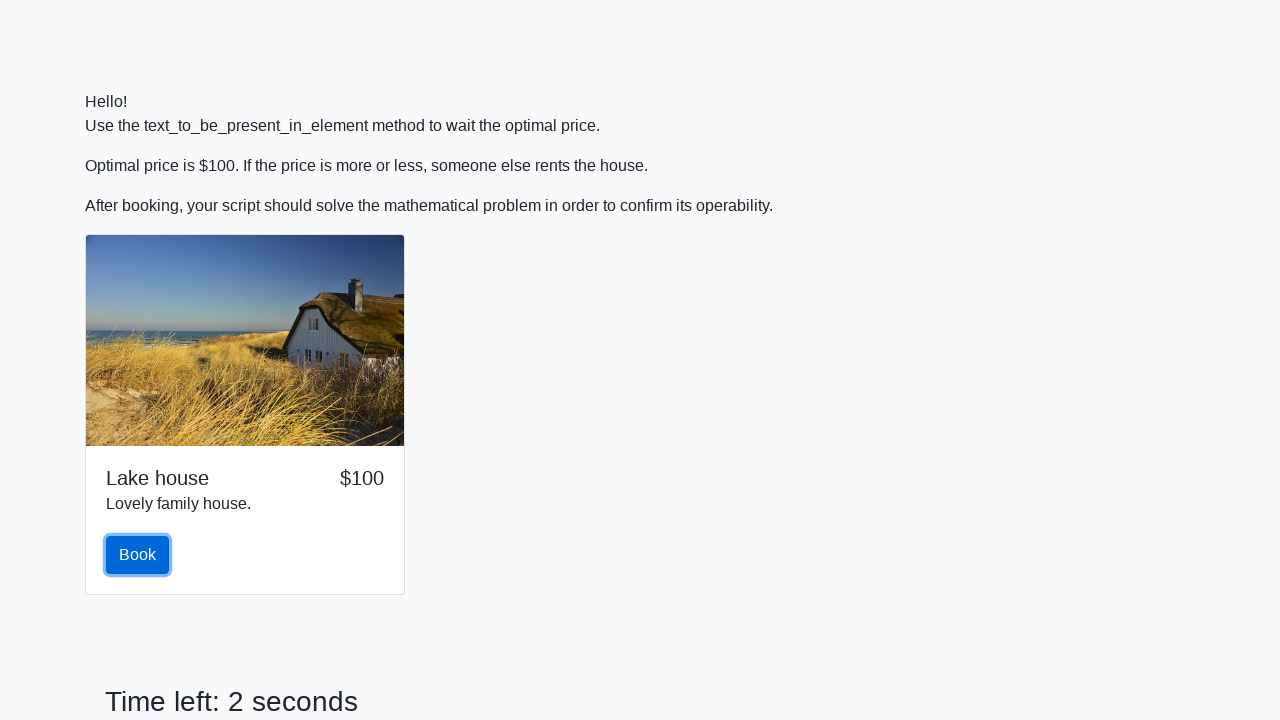

Calculated mathematical result: 2.242833895432044
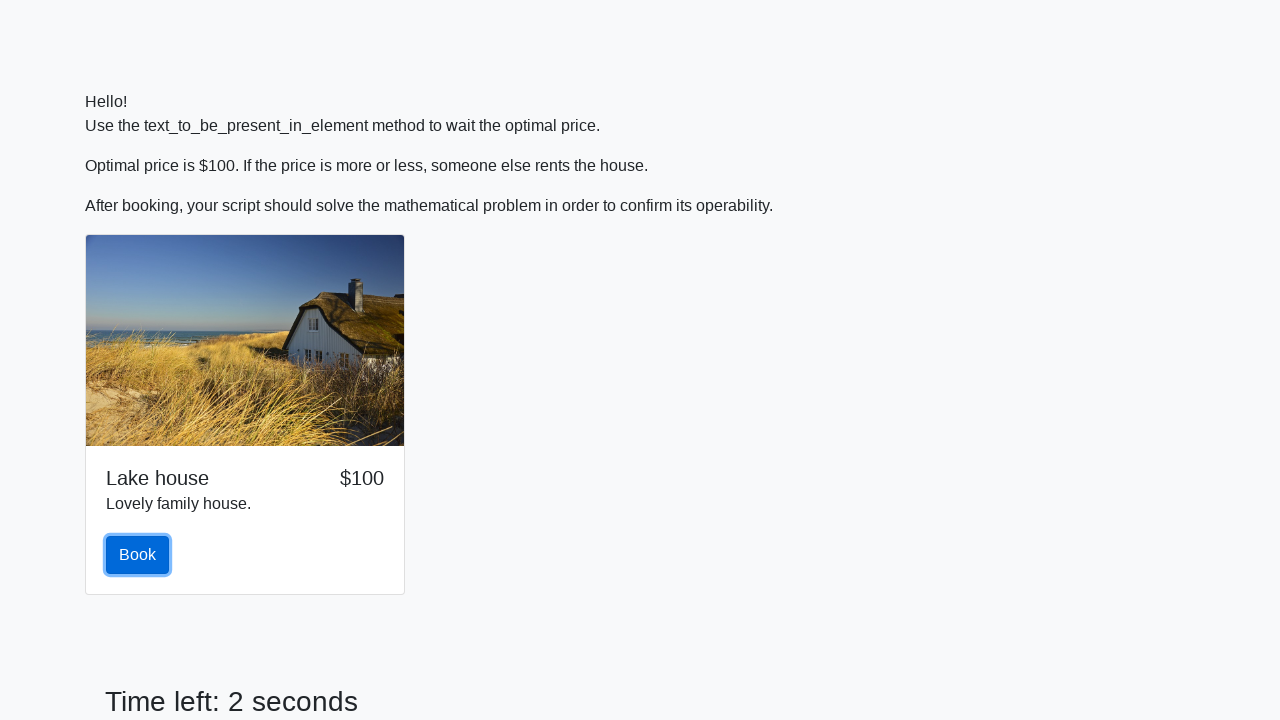

Filled answer field with calculated value: 2.242833895432044 on #answer
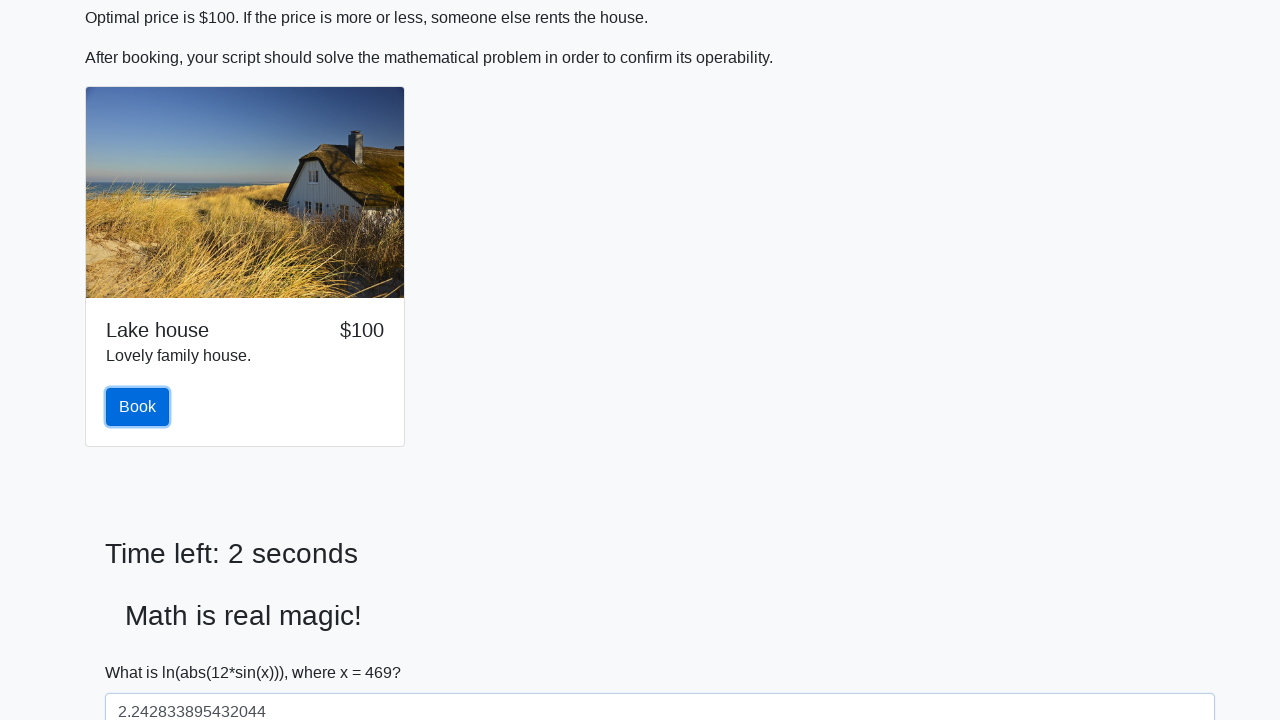

Clicked the solve/submit button at (143, 651) on #solve
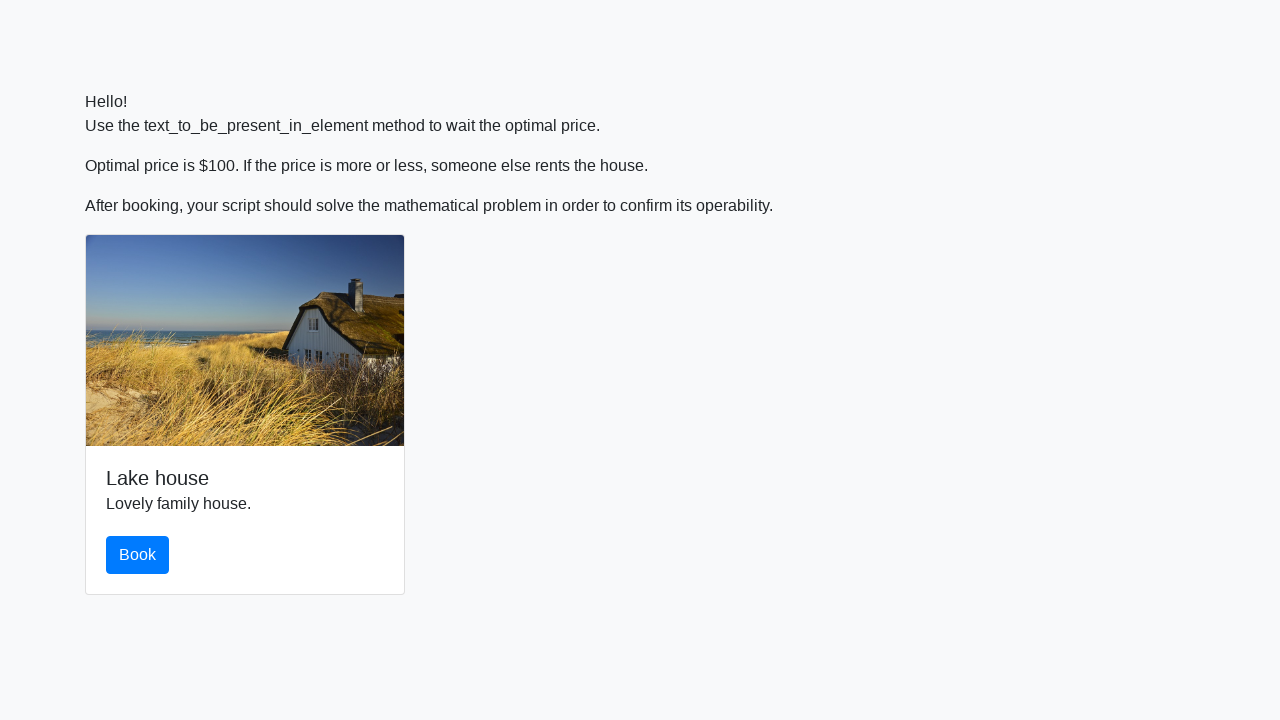

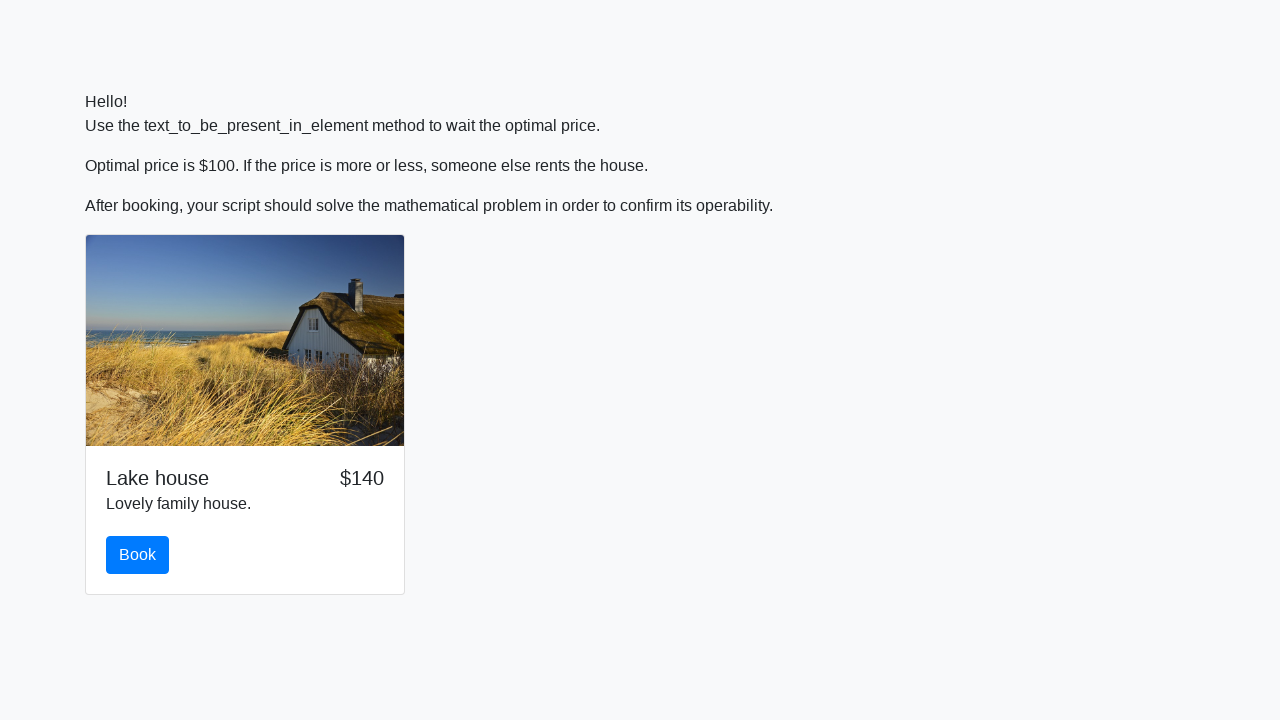